Tests multi-window handling functionality by opening multiple browser windows and switching between them

Starting URL: http://demo.automationtesting.in/Windows.html

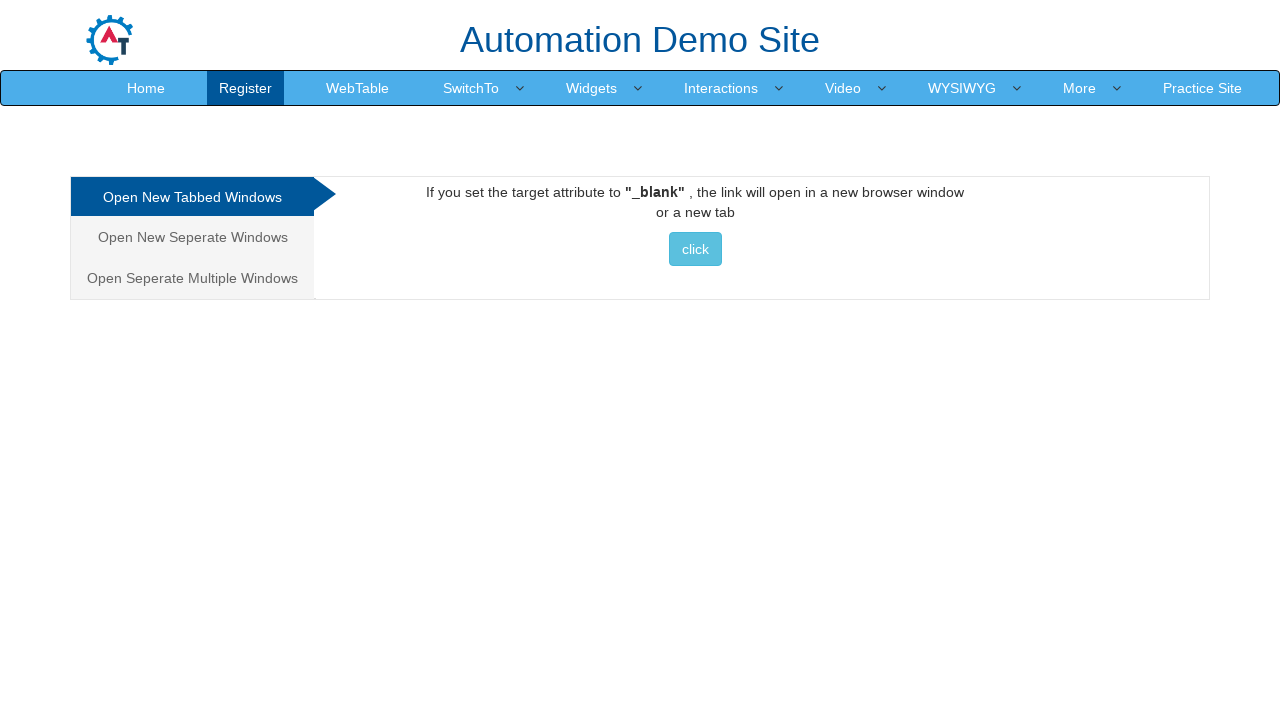

Clicked on the Multiple windows tab at (192, 278) on xpath=//a[@href='#Multiple']
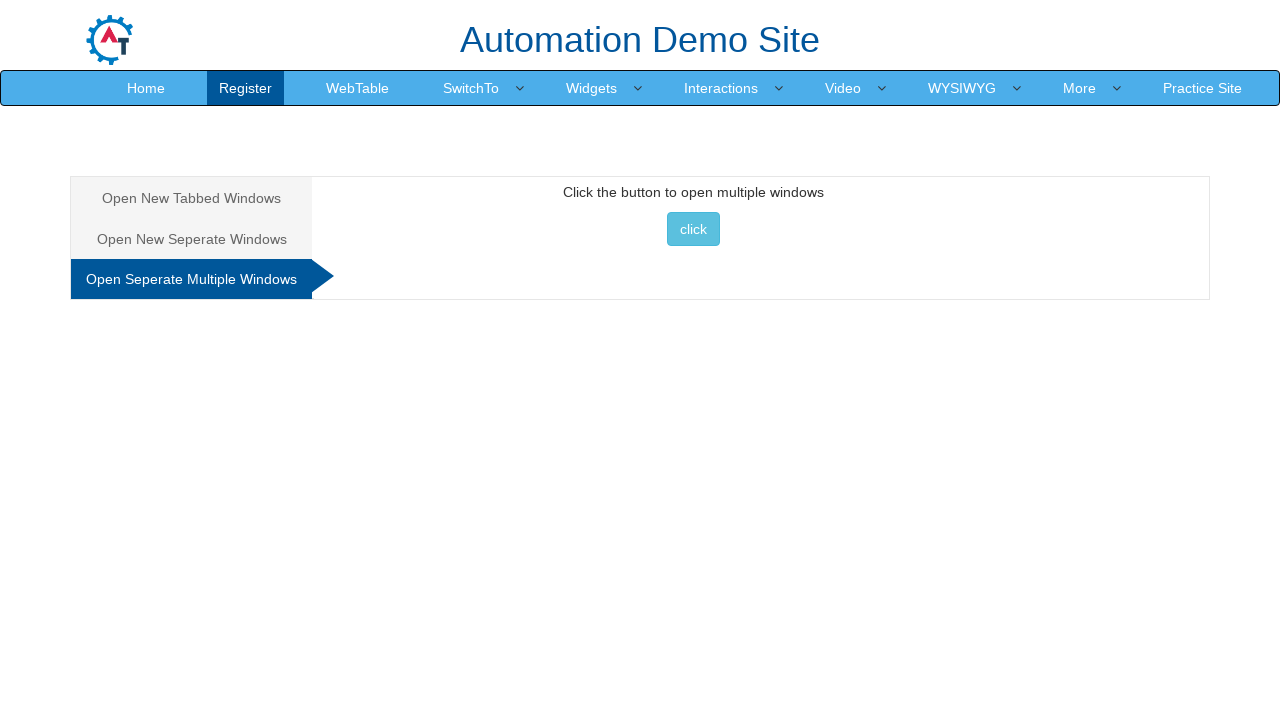

Clicked button to open multiple windows at (693, 229) on xpath=//button[@onclick='multiwindow()']
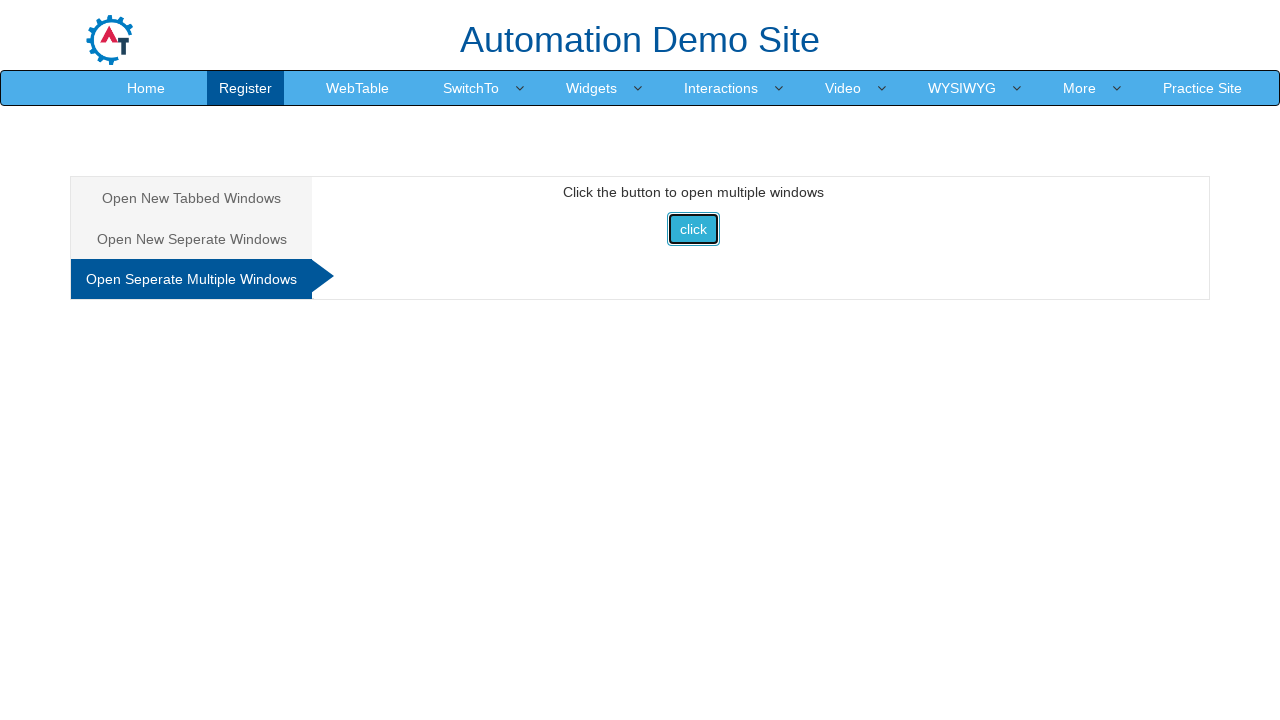

Retrieved all open pages/windows from context
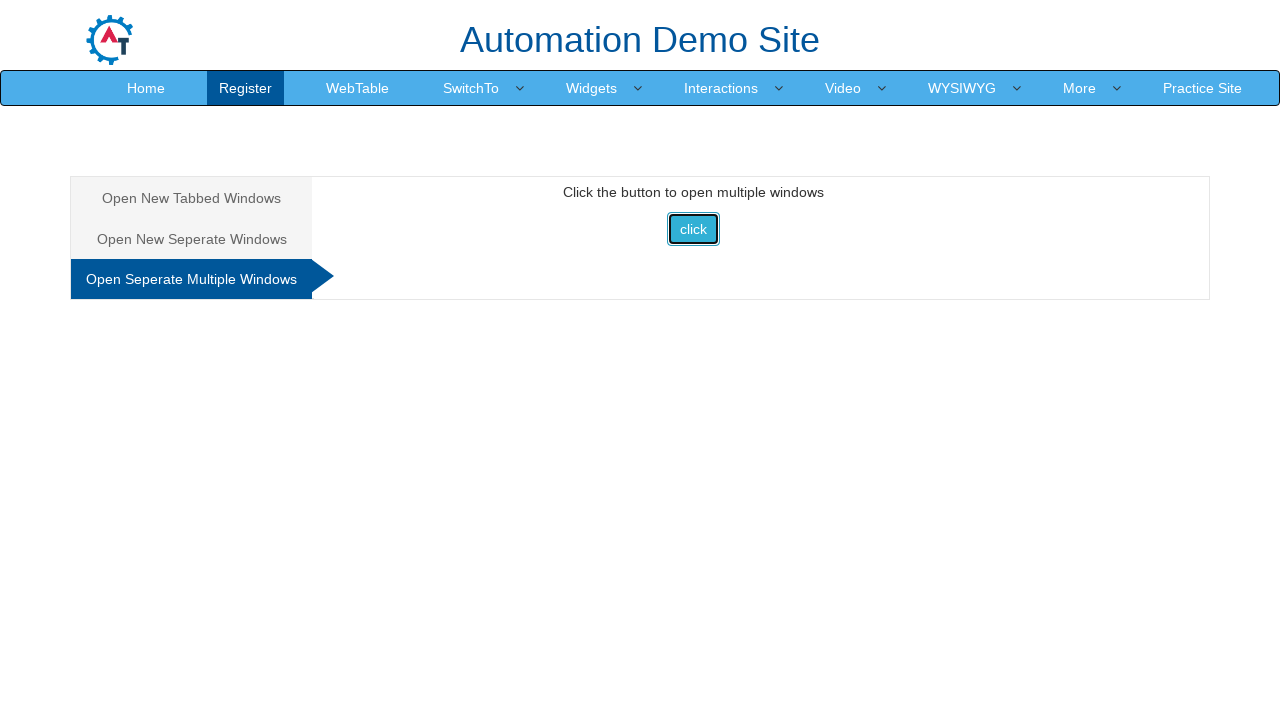

Brought window to front: Frames & windows
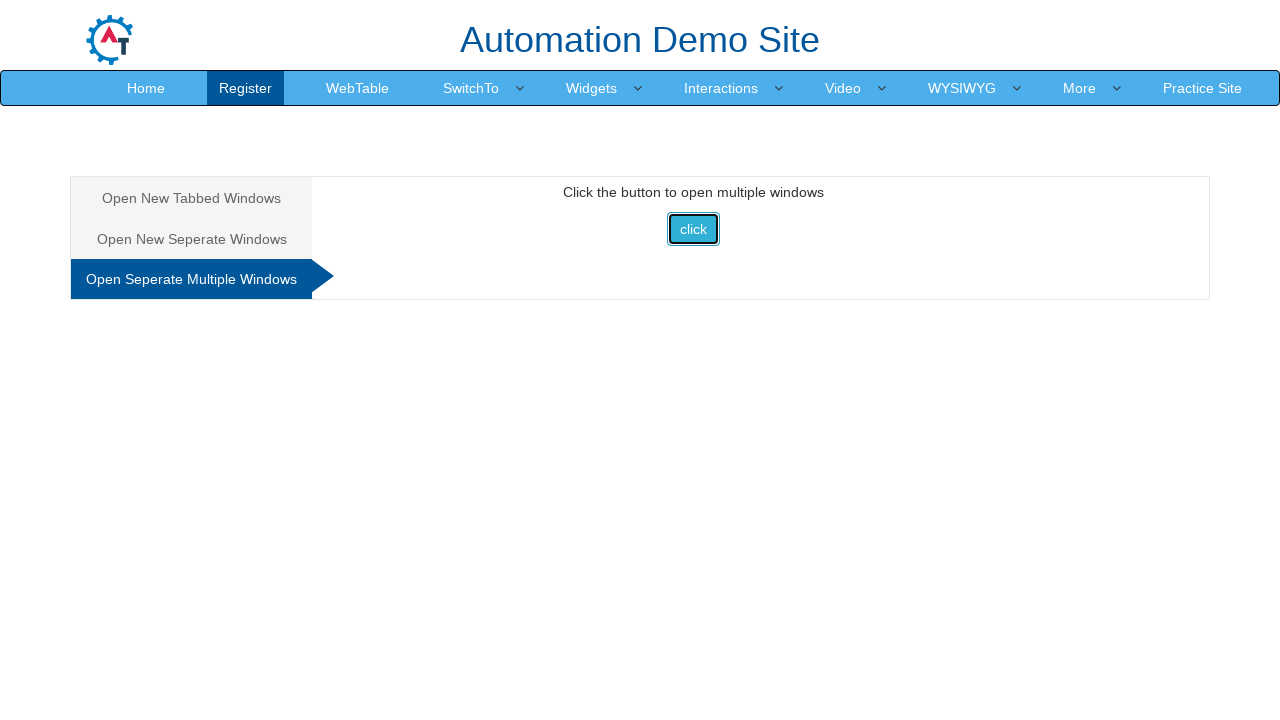

Brought window to front: Selenium
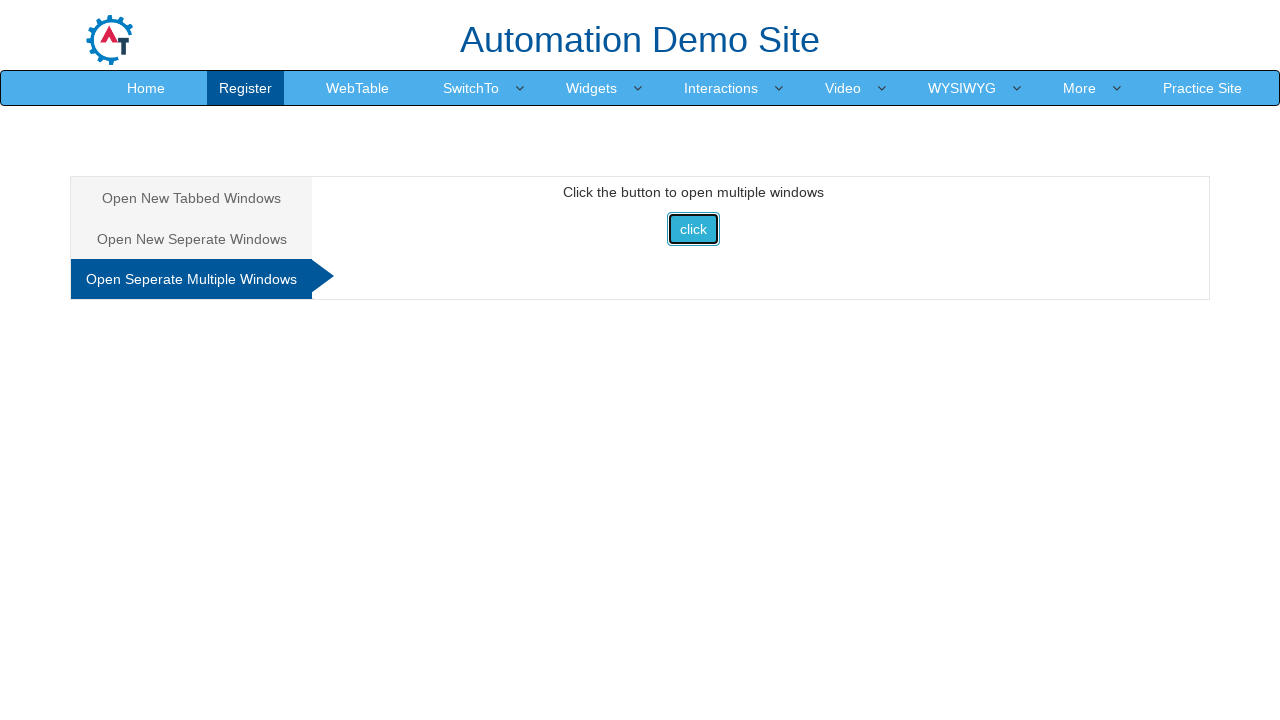

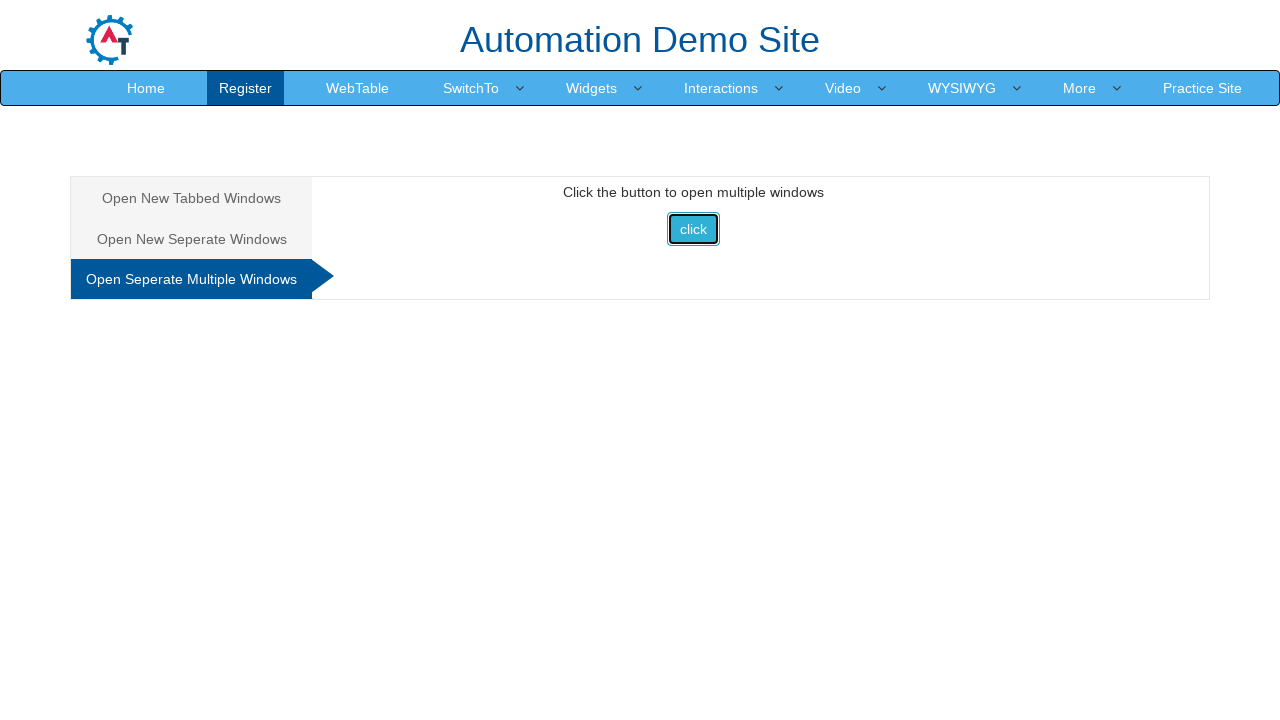